Tests contact form submission on a complicated page by filling name, email, message fields, calculating a captcha sum from two numbers displayed on the page, and submitting the form.

Starting URL: https://ultimateqa.com/complicated-page

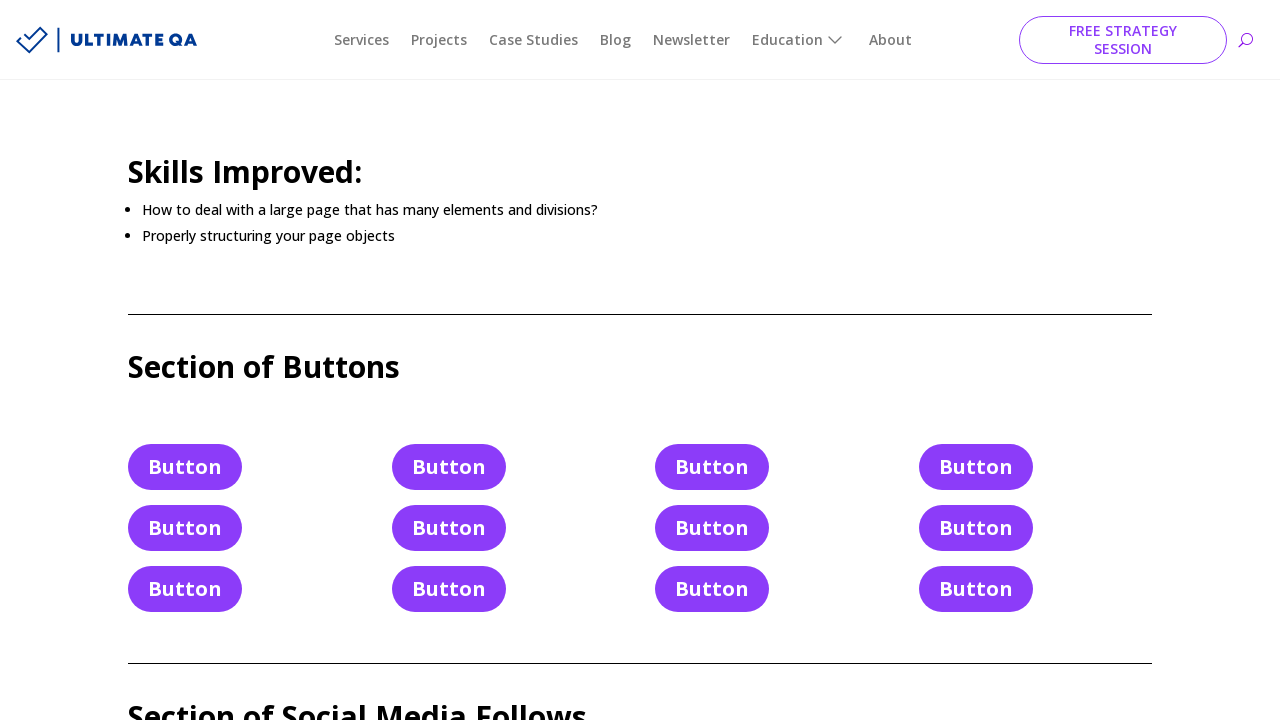

Filled name field with 'Michael Thompson' on #et_pb_contact_name_0
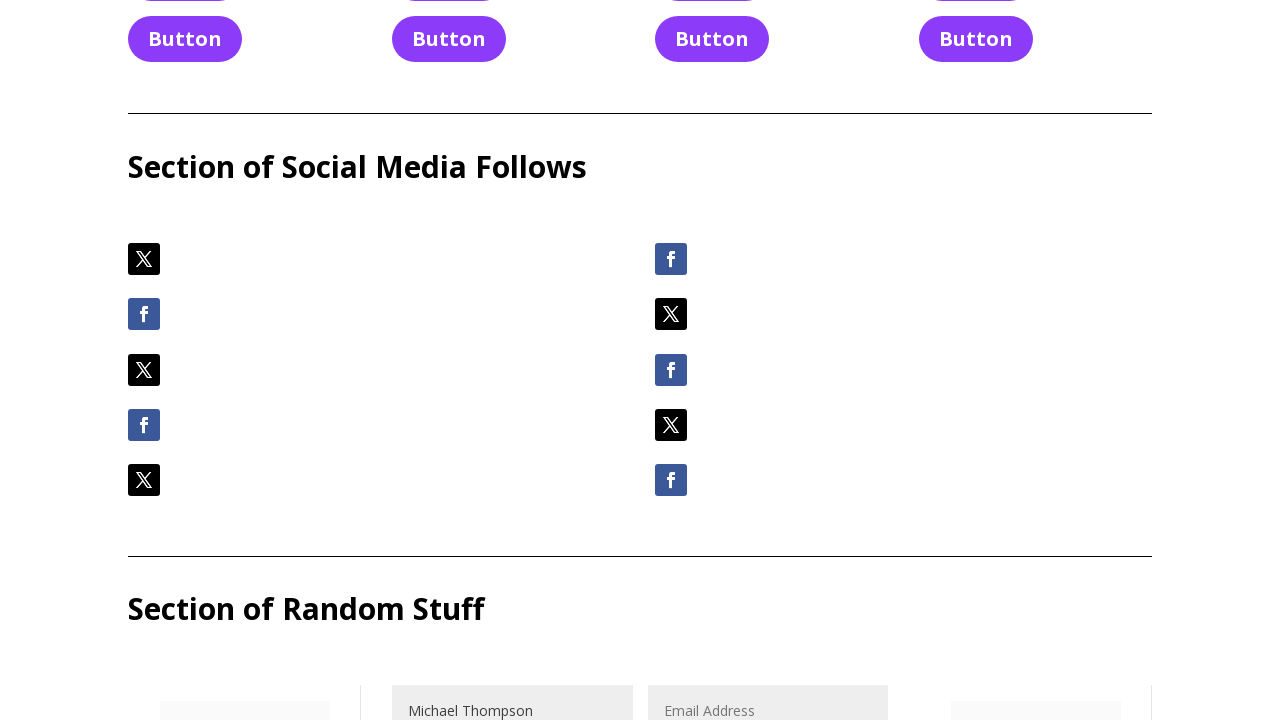

Filled email field with 'michael.thompson@example.com' on #et_pb_contact_email_0
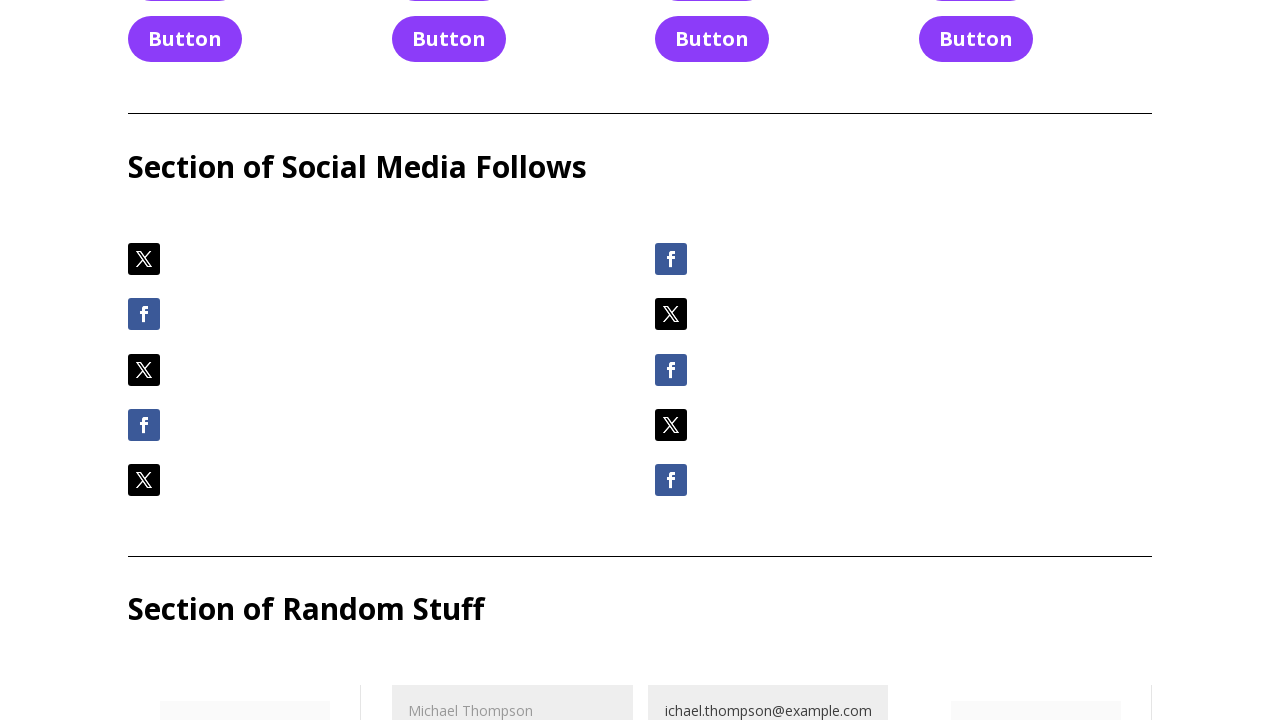

Filled message field with test message on #et_pb_contact_message_0
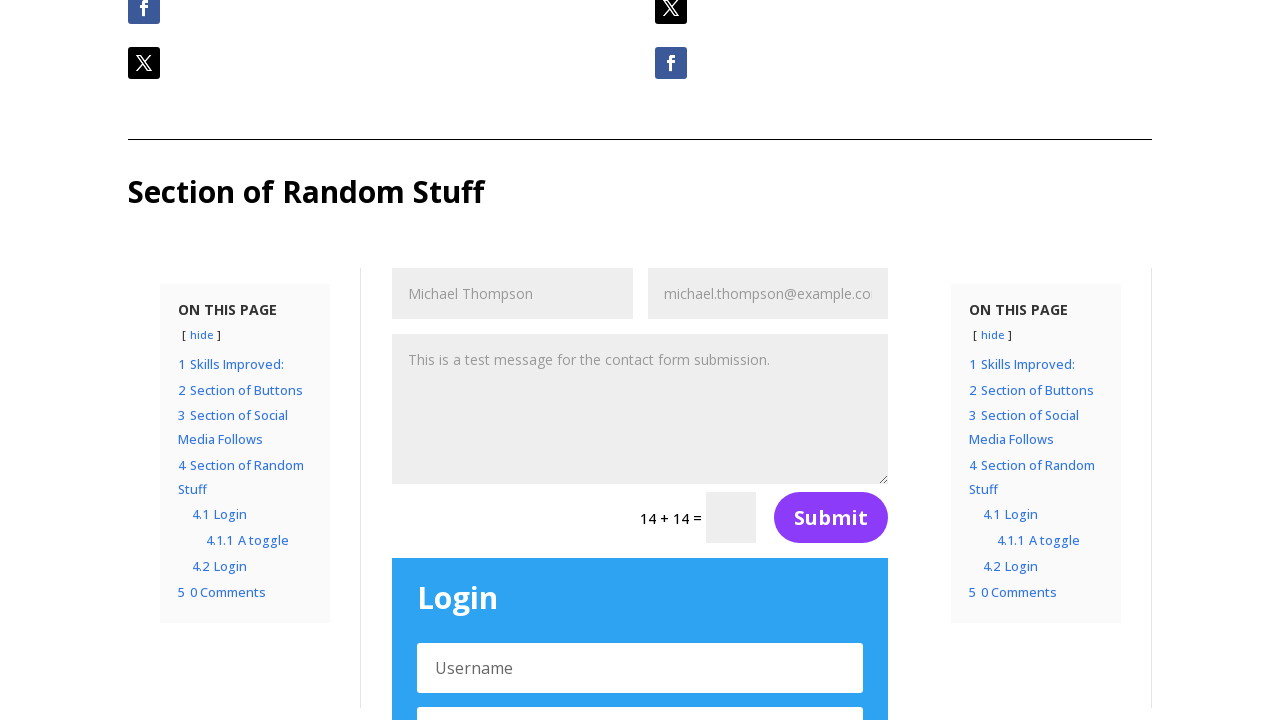

Retrieved captcha question text: '14 + 14'
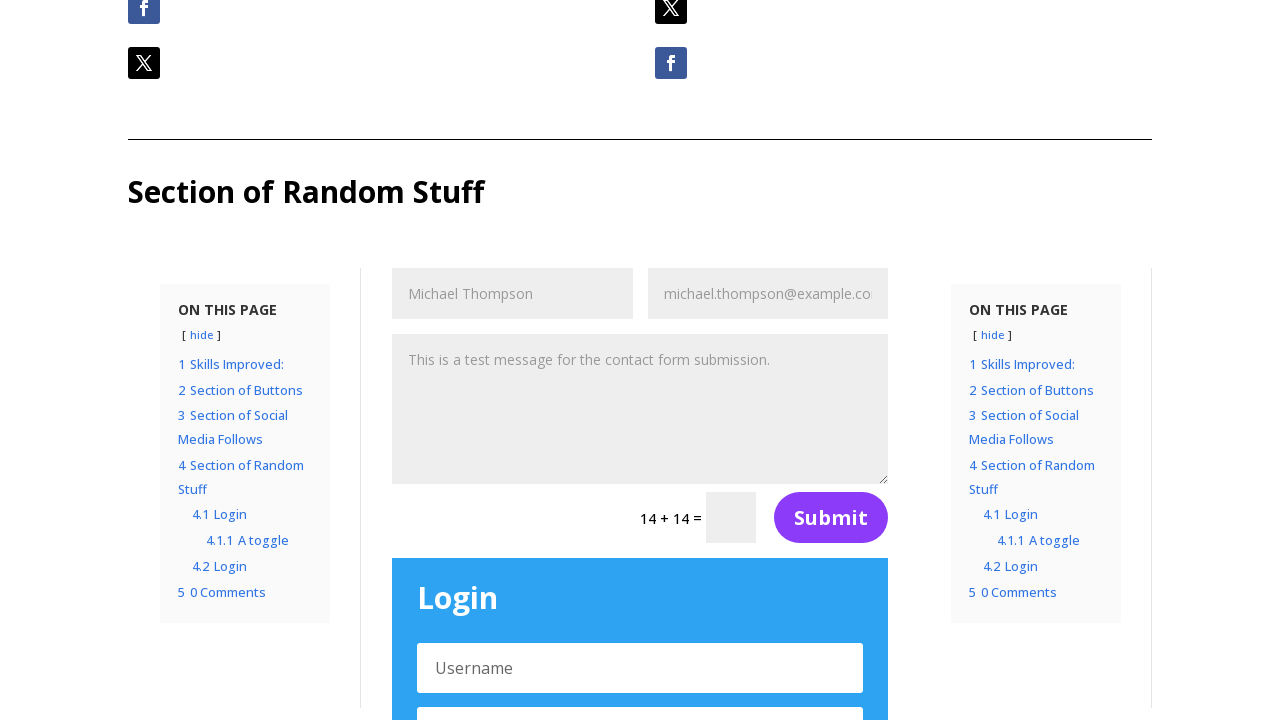

Calculated captcha sum: 14 + 14 = 28
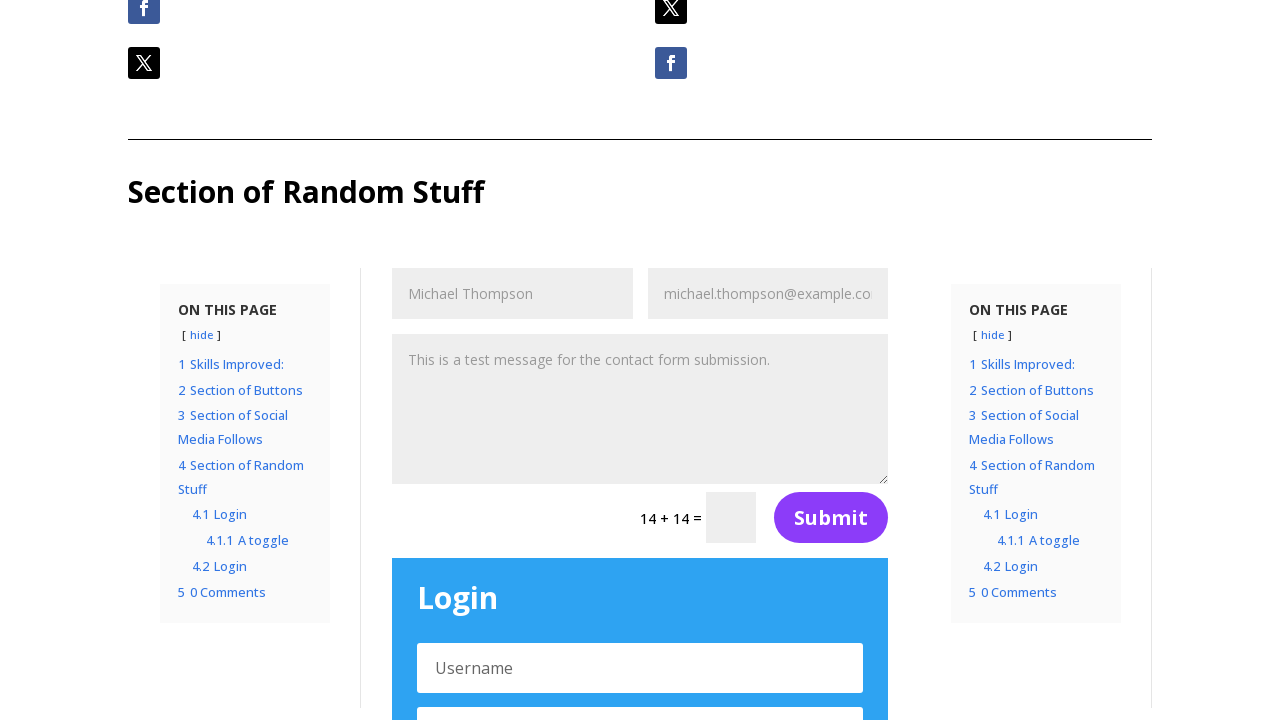

Filled captcha field with calculated sum '28' on #et_pb_contact_form_0 input.et_pb_contact_captcha
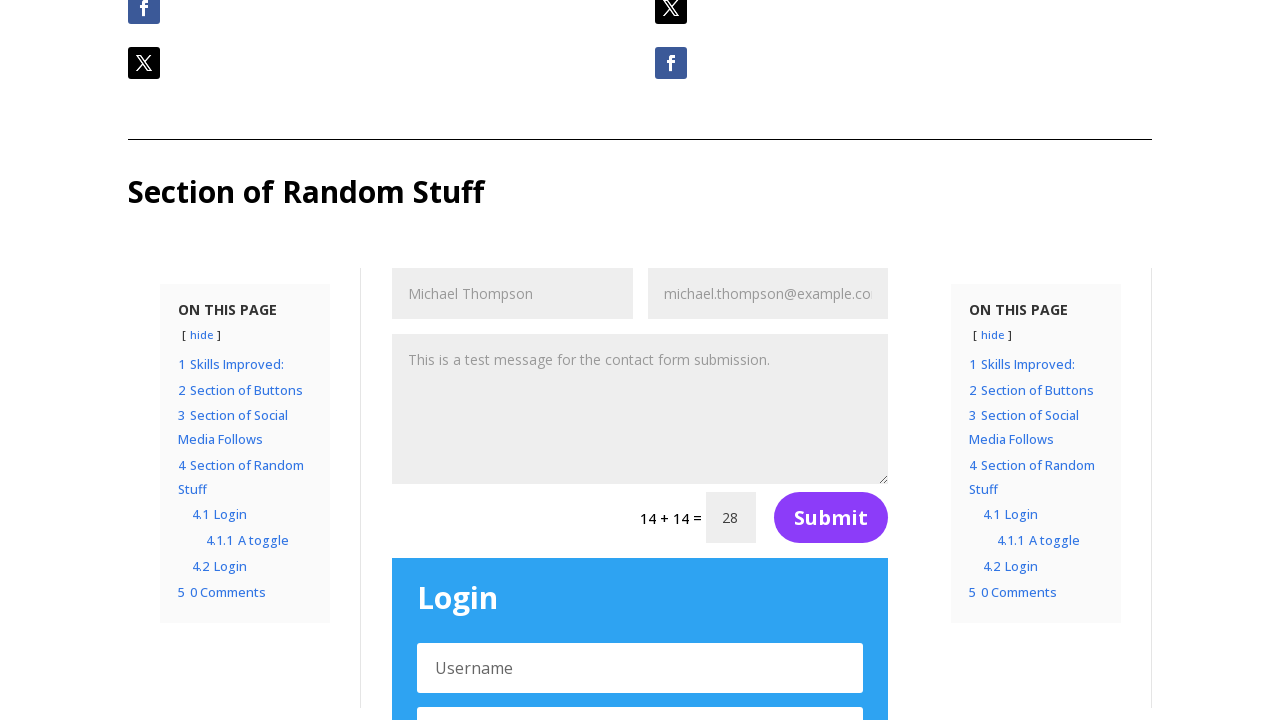

Clicked contact form submit button at (831, 518) on #et_pb_contact_form_0 button[type='submit']
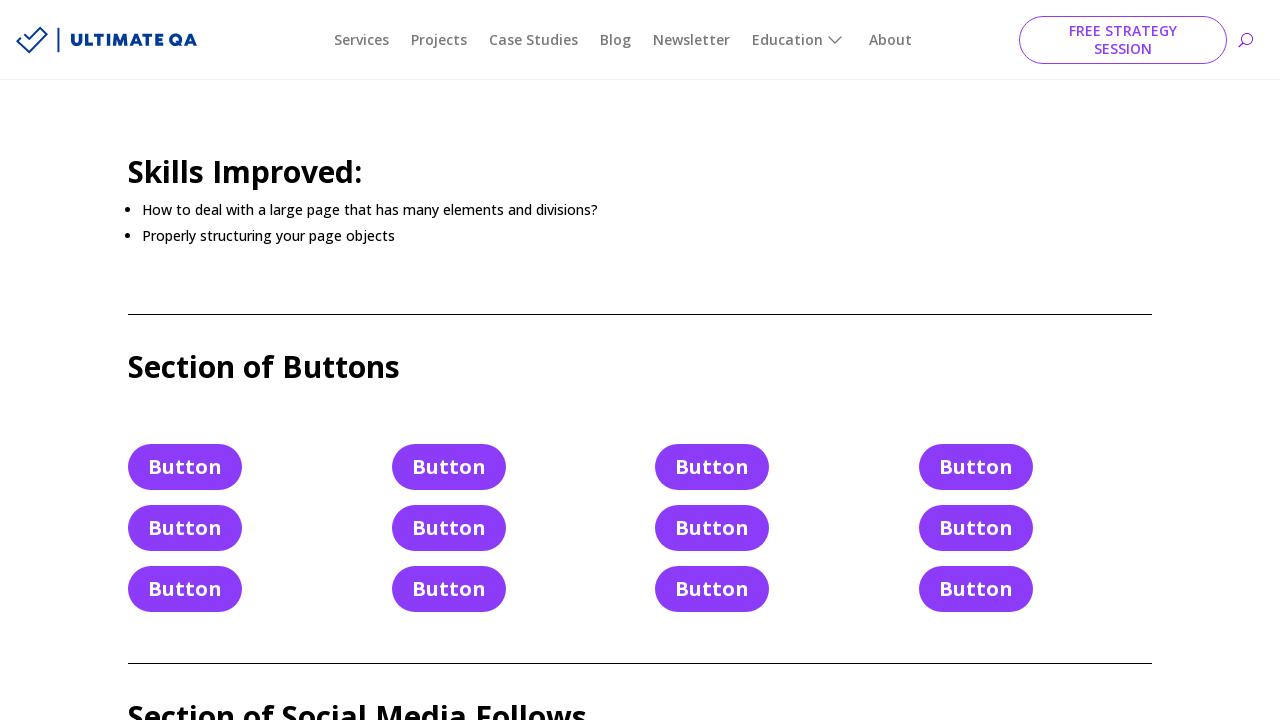

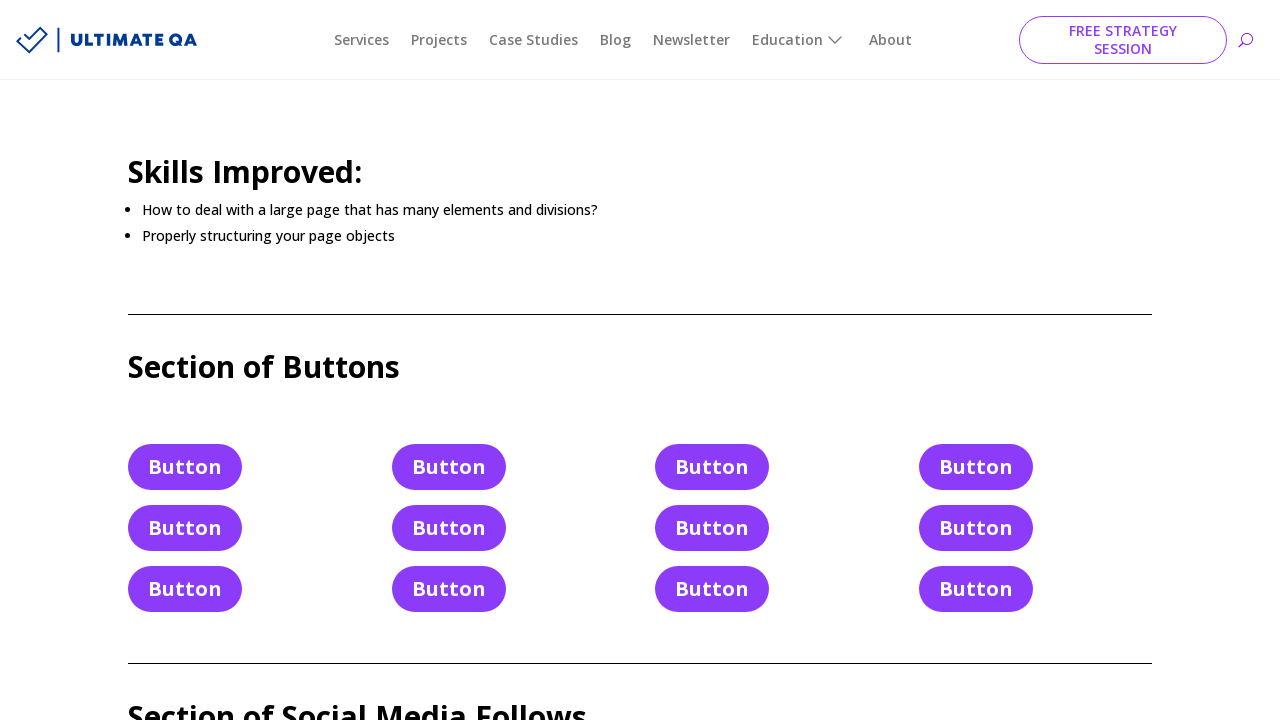